Solves a math captcha by extracting a value from an element attribute, calculating the result, and submitting the form with checkbox selections

Starting URL: http://suninjuly.github.io/get_attribute.html

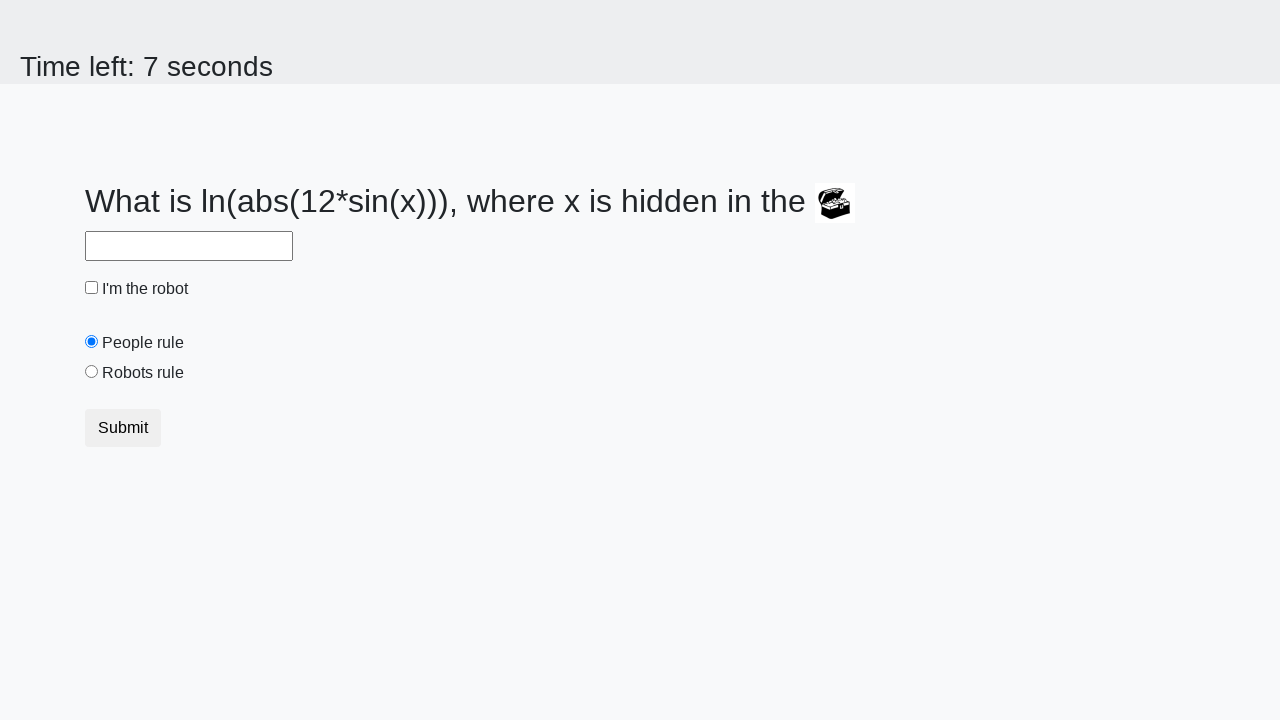

Located treasure element
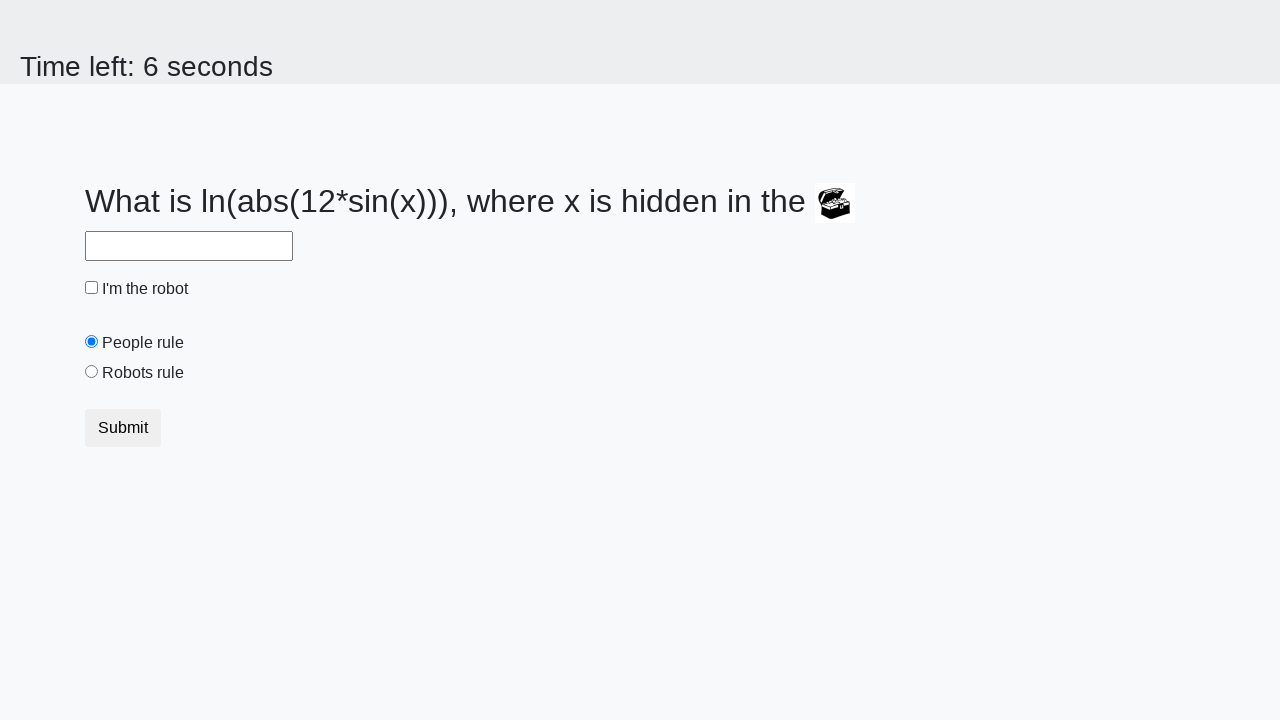

Extracted valuex attribute: 738
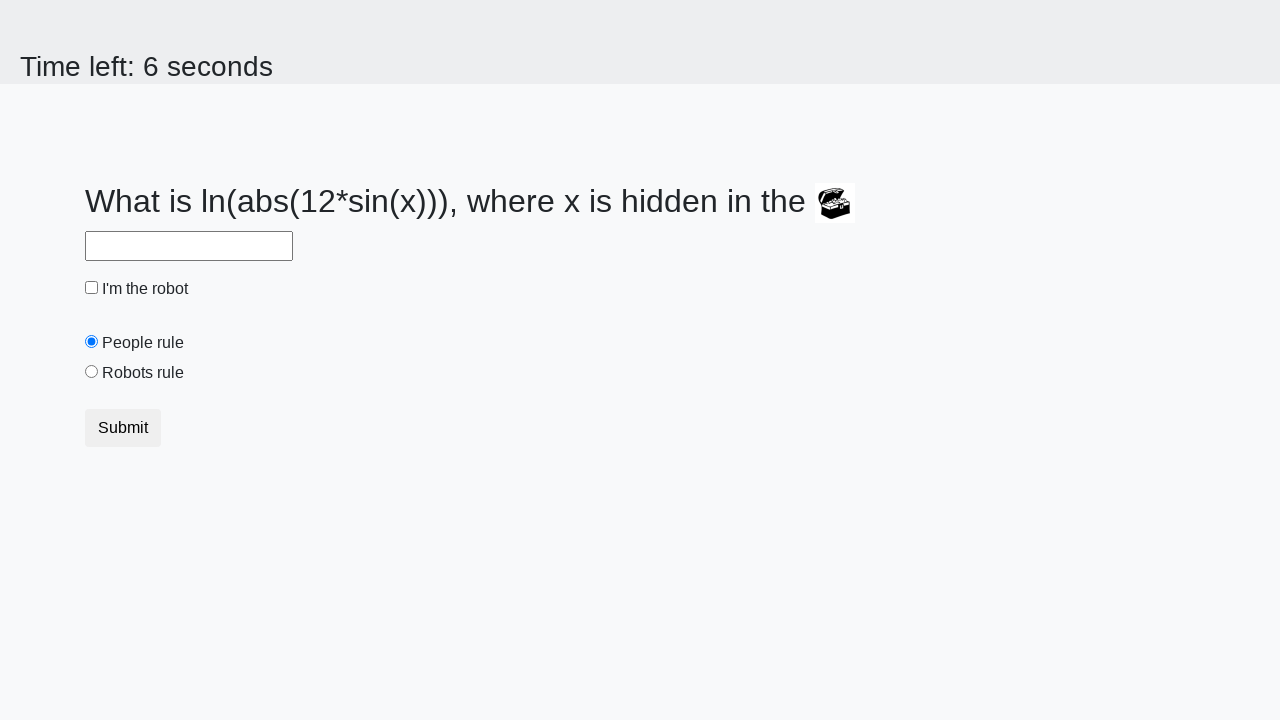

Calculated math captcha answer: 1.178708238811505
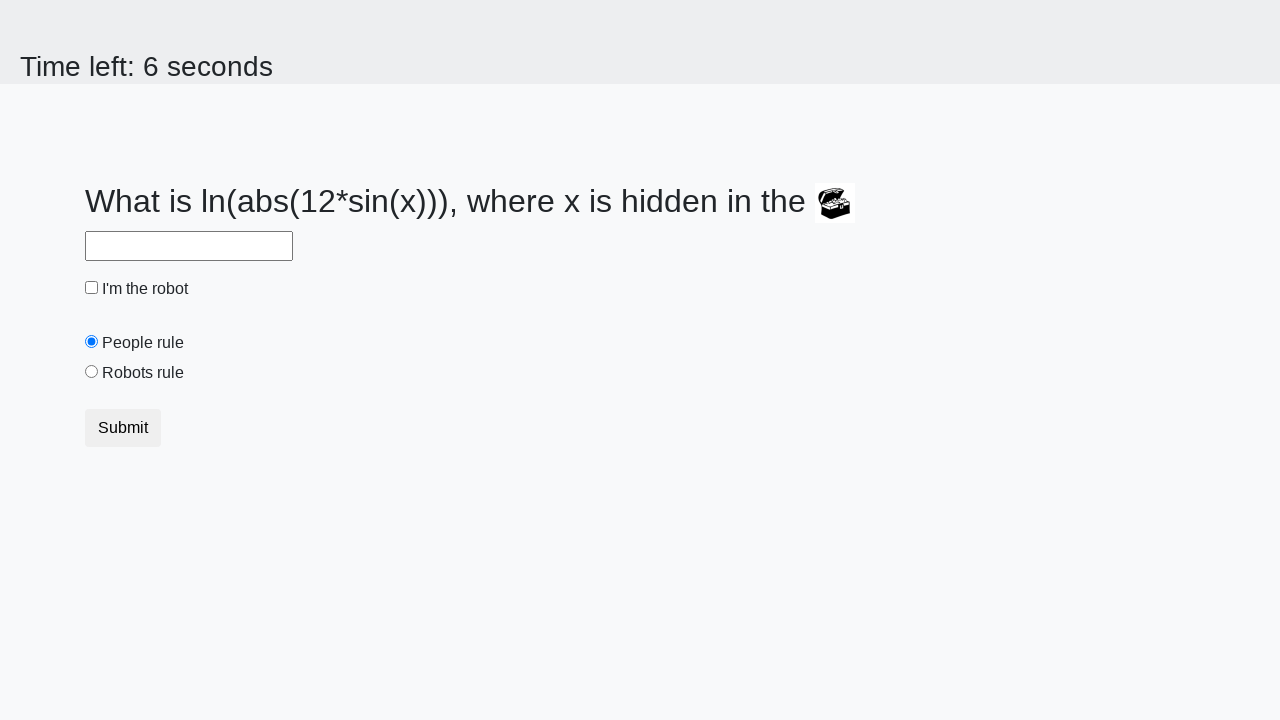

Filled answer field with calculated value on #answer
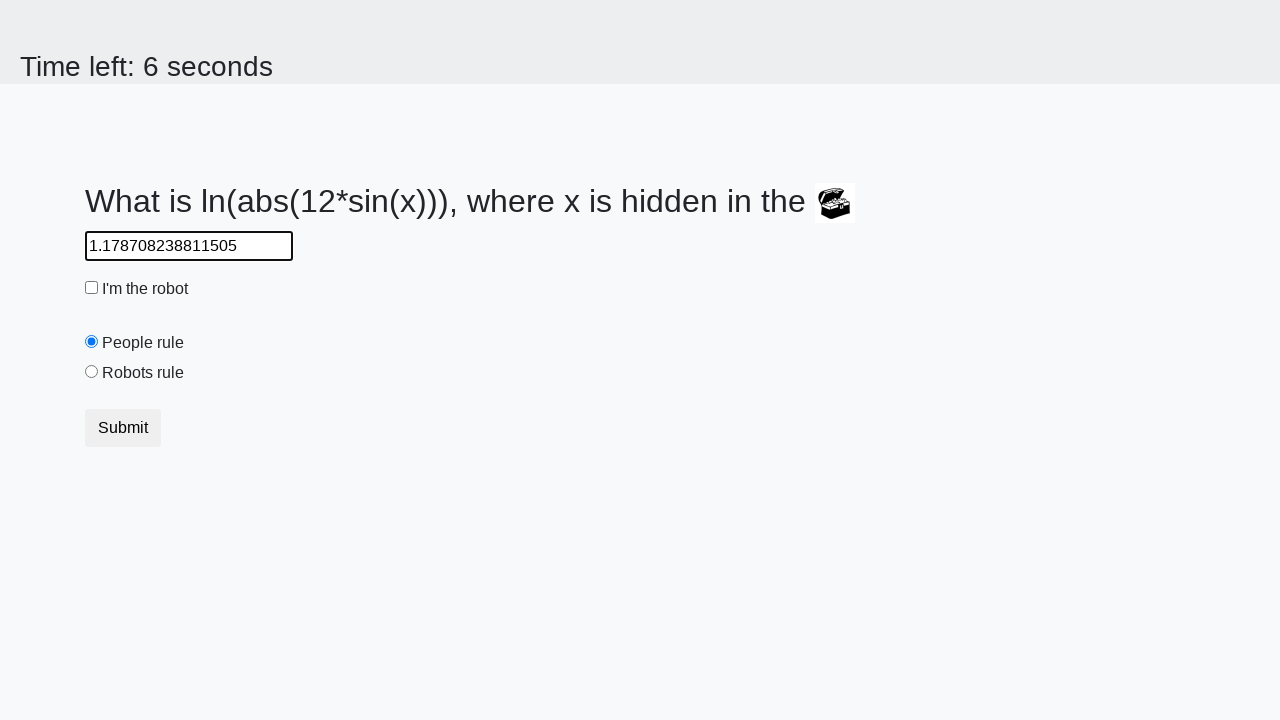

Clicked robot checkbox at (92, 288) on #robotCheckbox
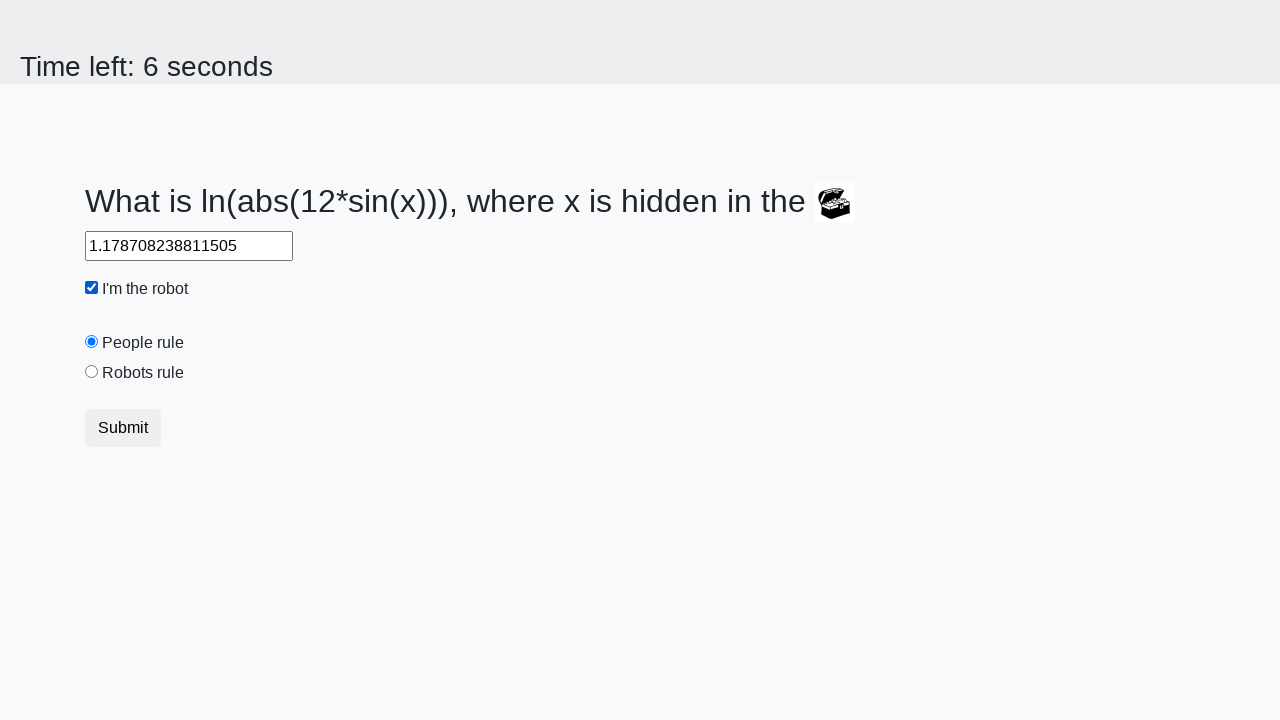

Clicked robots rule radio button at (92, 372) on #robotsRule
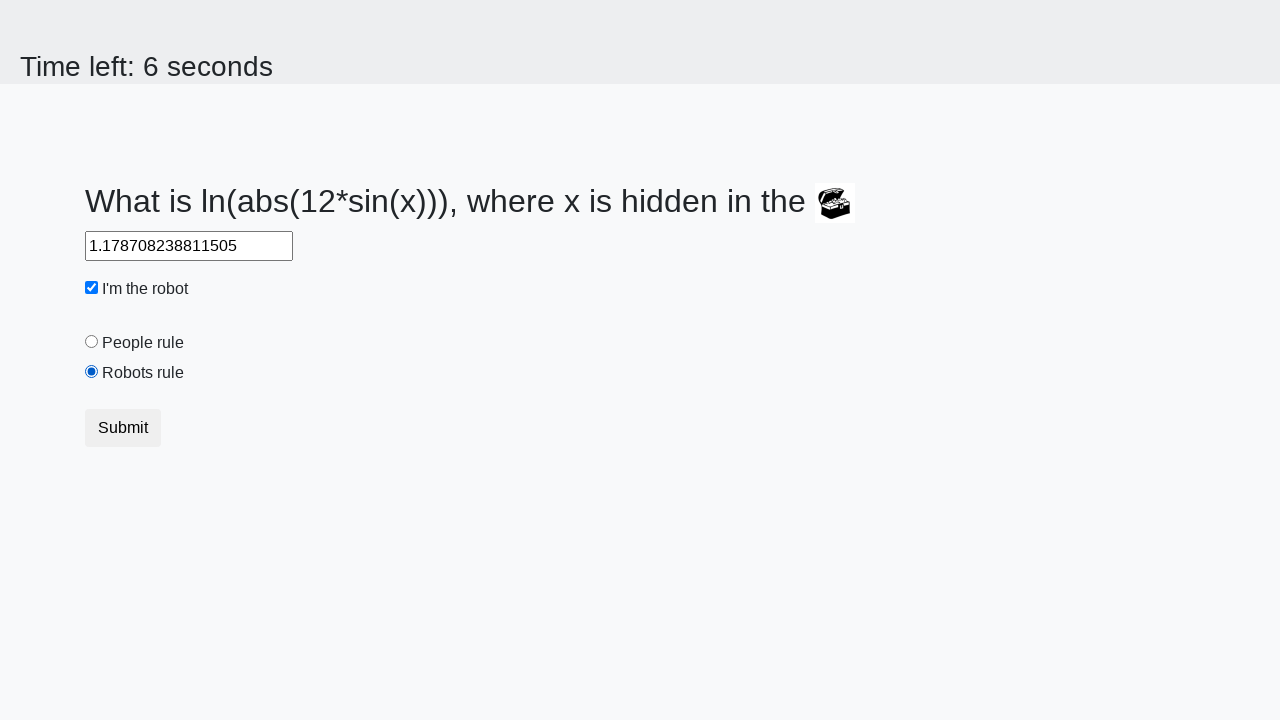

Clicked submit button at (123, 428) on .btn
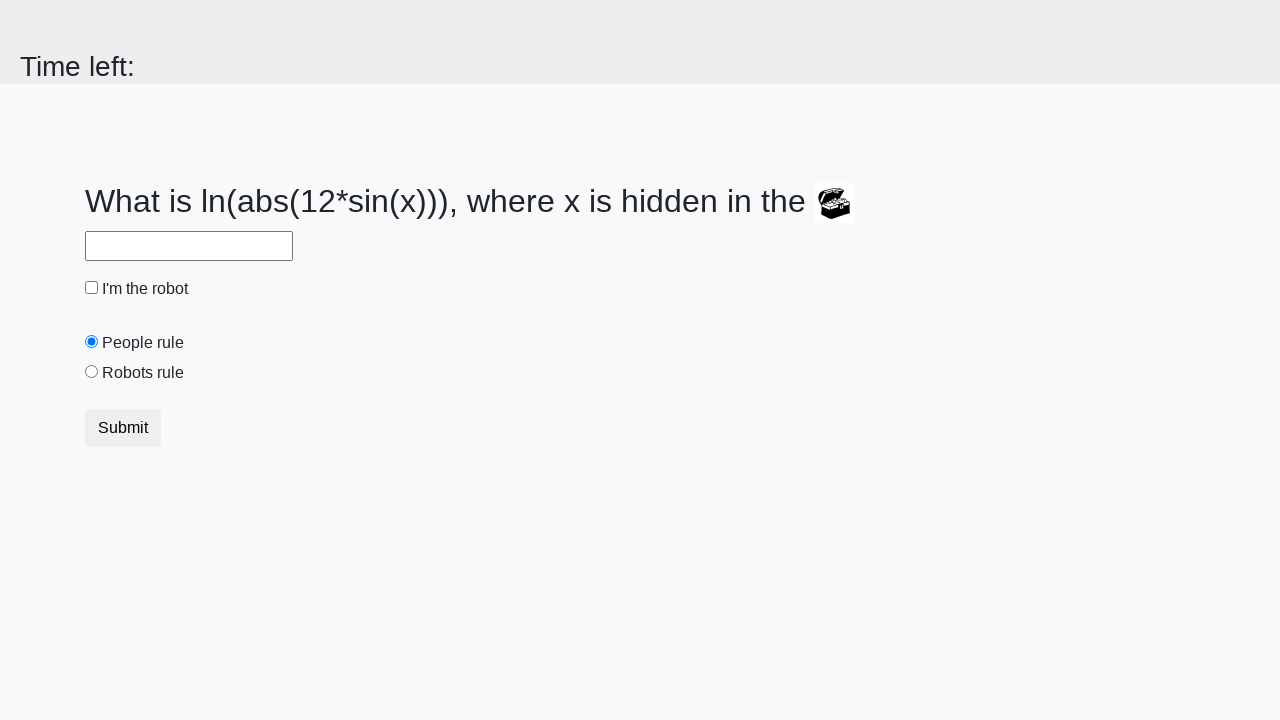

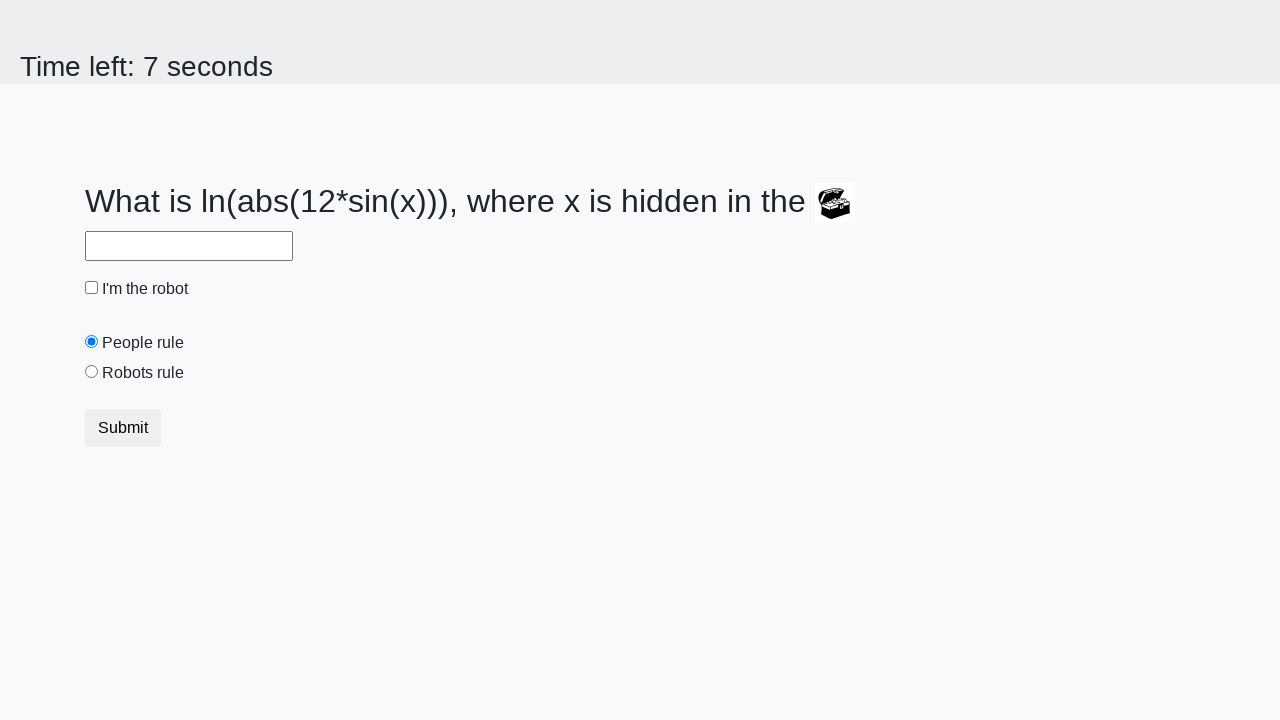